Navigates to an automation practice website and verifies that specific elements like the open window button are present on the page

Starting URL: https://rahulshettyacademy.com/AutomationPractice/

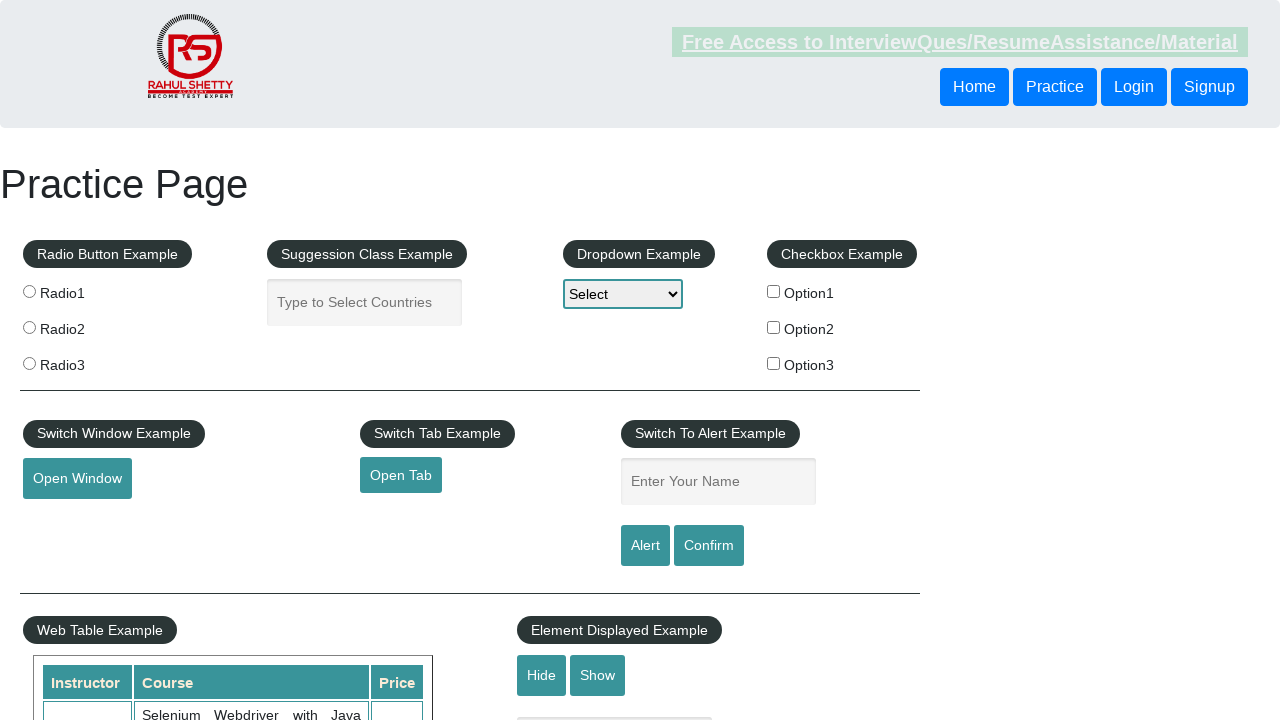

Navigated to automation practice website
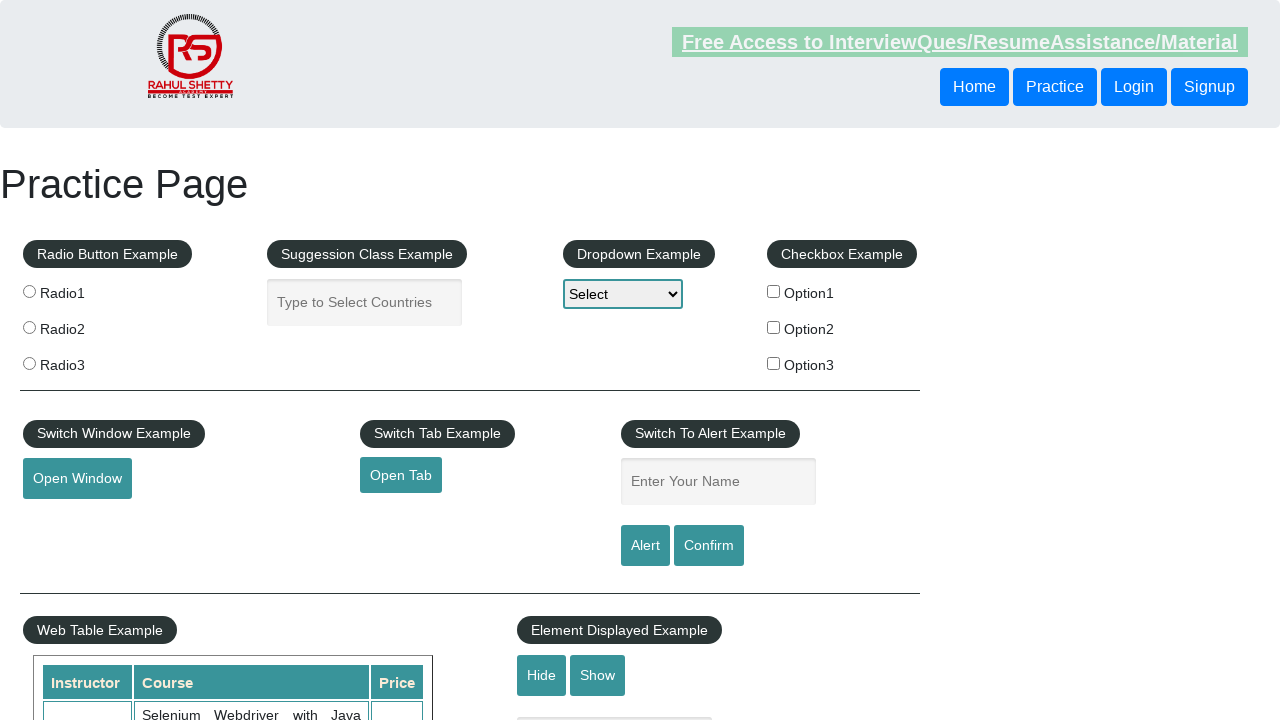

Open window button element is present on the page
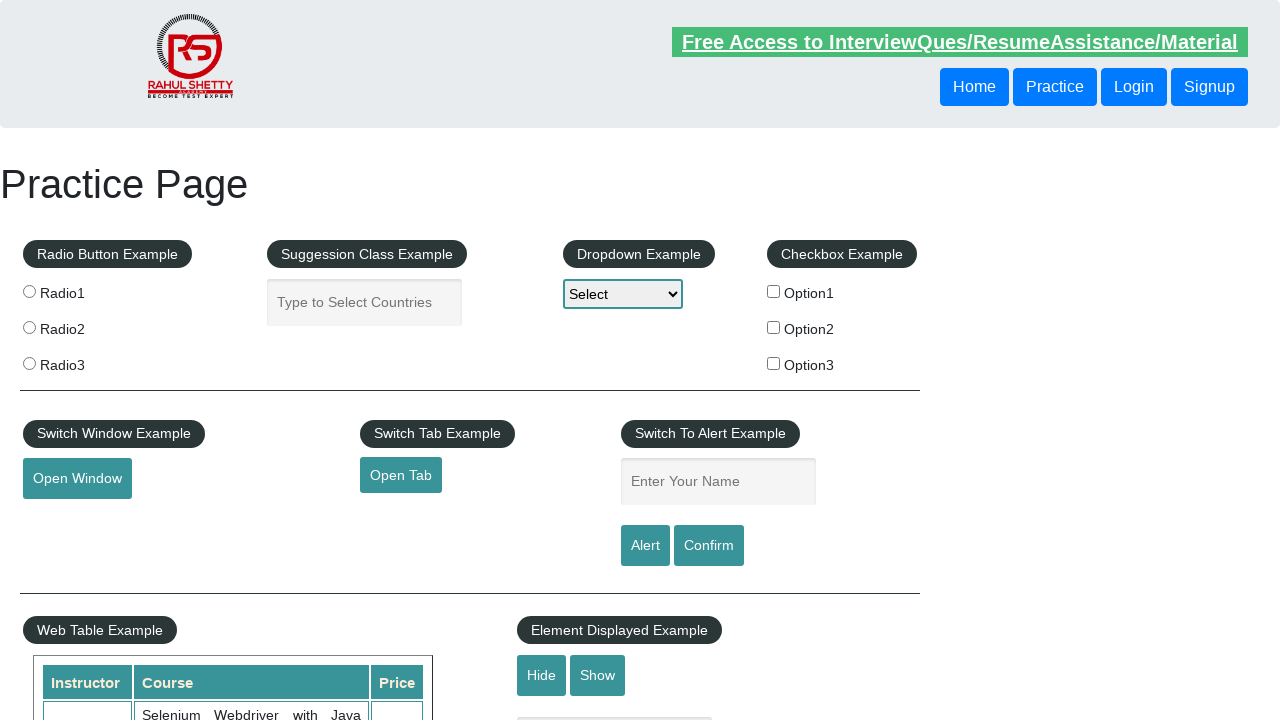

Located the open window button element
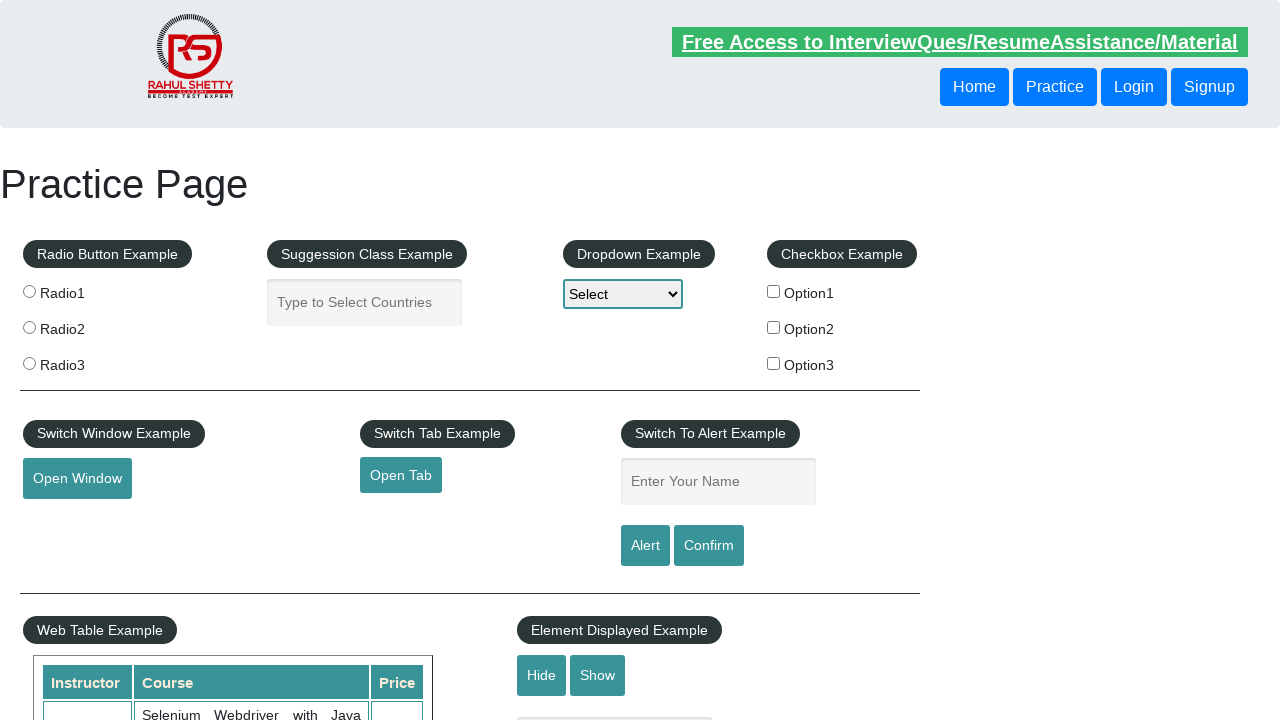

Verified that open window button is visible
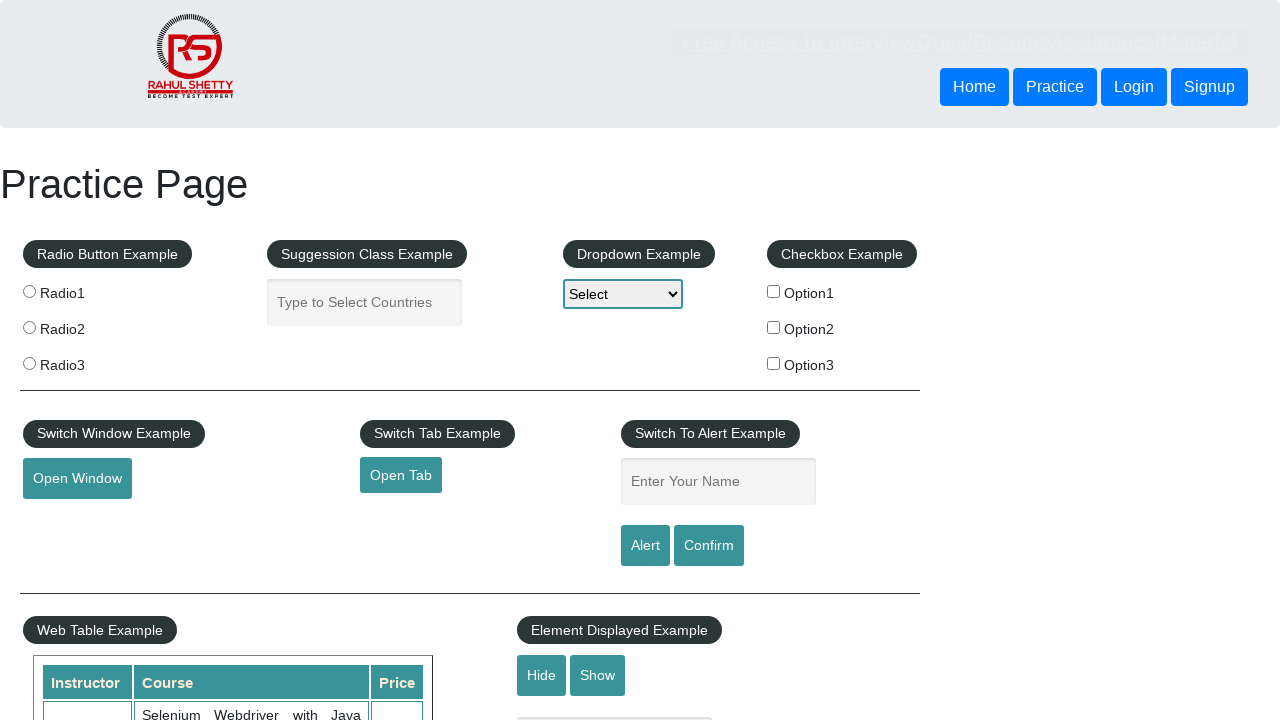

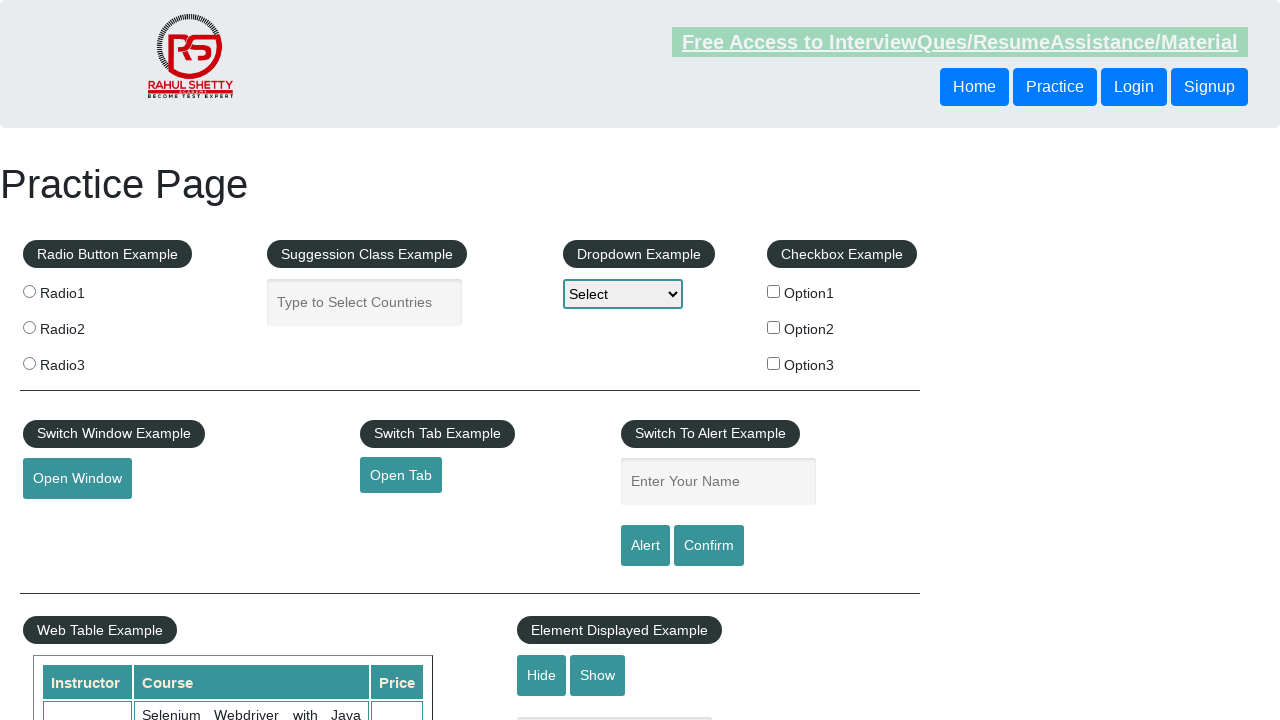